Fills out a practice registration form on DemoQA including personal details (name, email, phone), gender selection, date of birth picker, subjects, hobbies checkbox, address, and state/city dropdowns.

Starting URL: https://demoqa.com/automation-practice-form

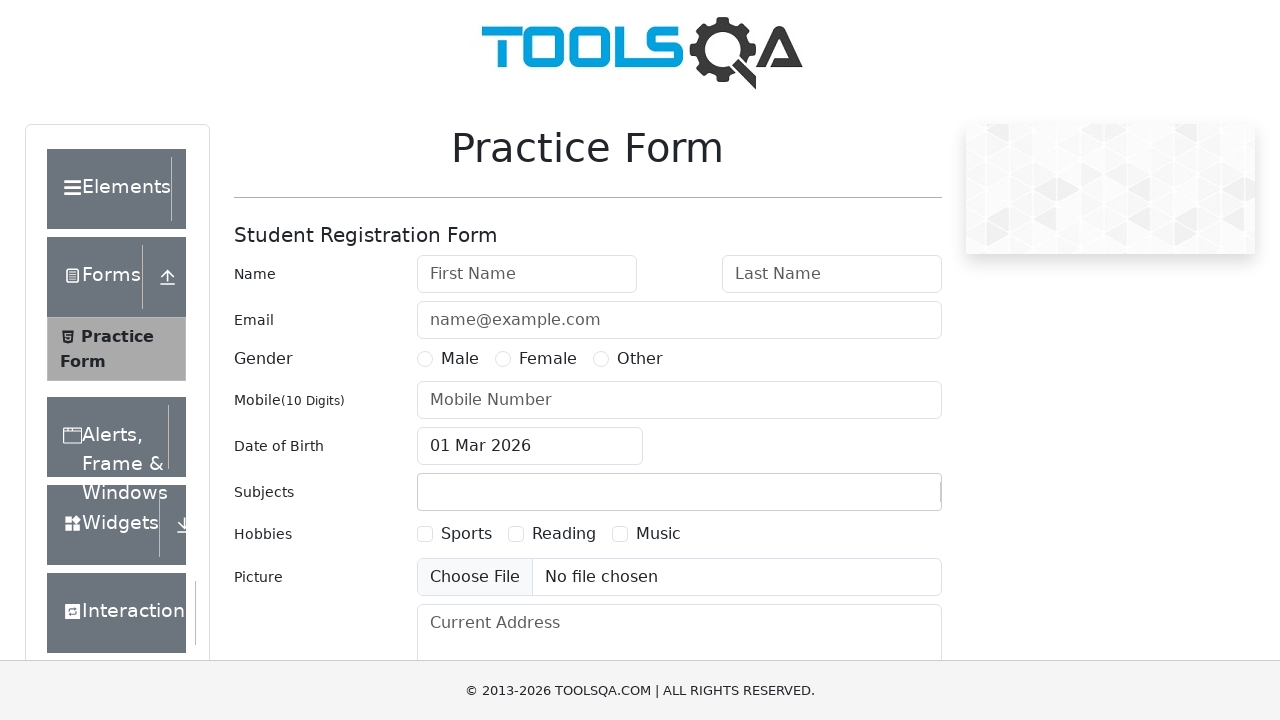

Filled first name field with 'Marko' on #firstName
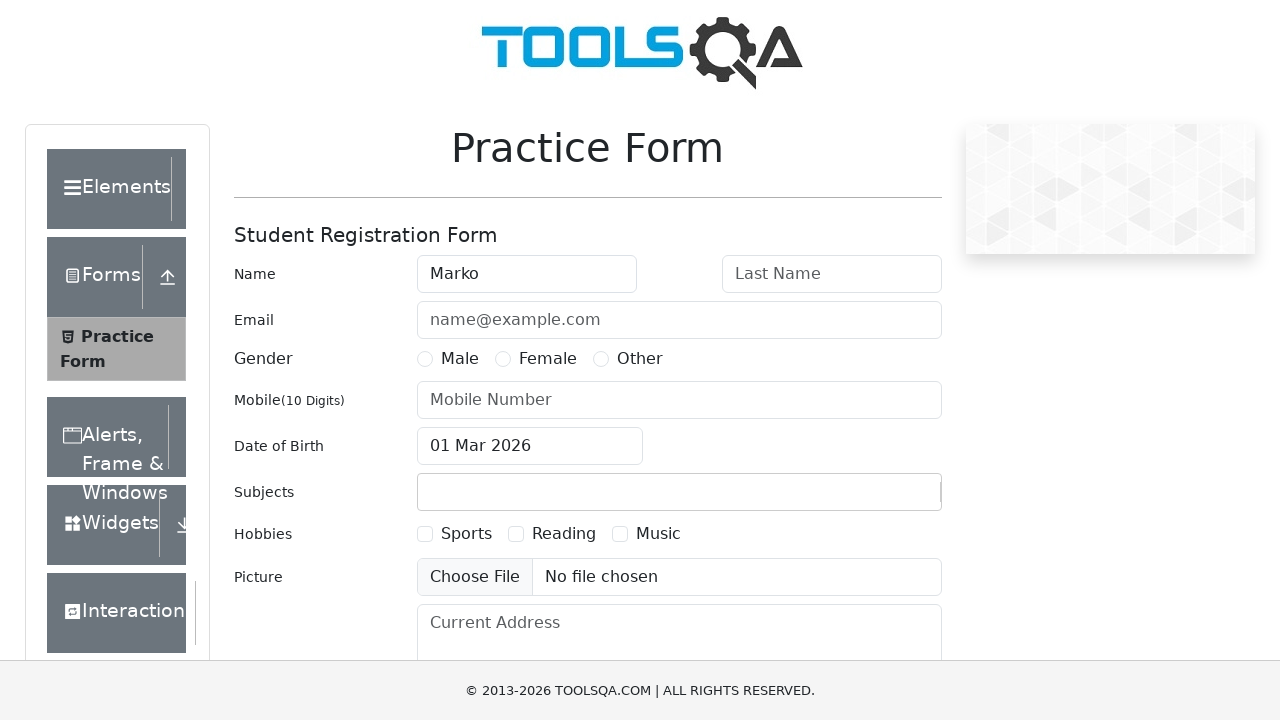

Filled last name field with 'Naumovic' on #lastName
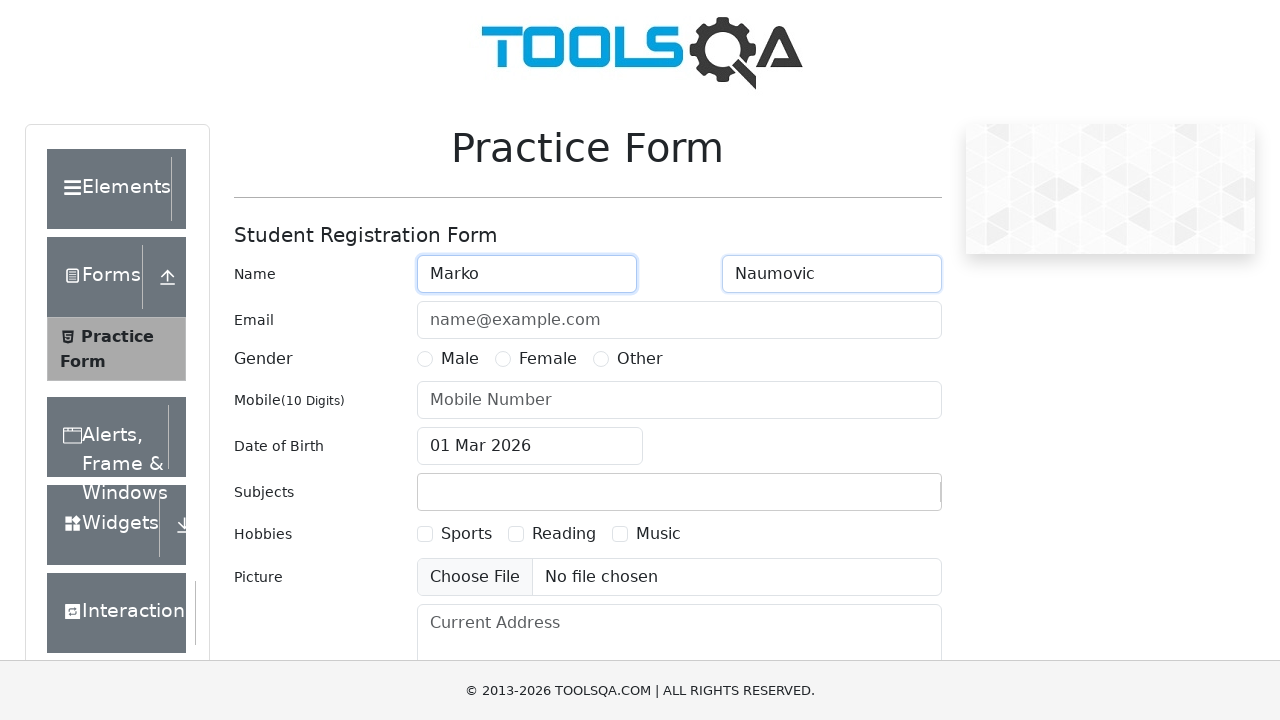

Filled email field with 'marko@mail.com' on #userEmail
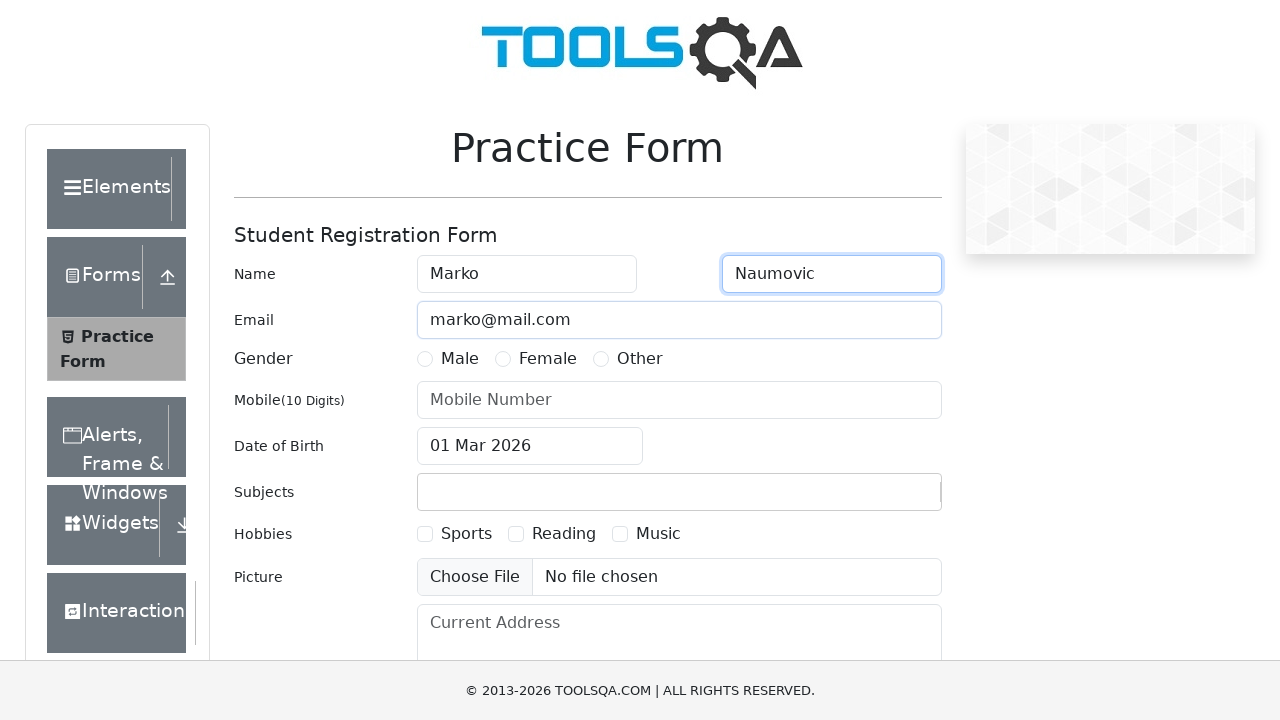

Selected Male gender option at (460, 359) on label[for='gender-radio-1']
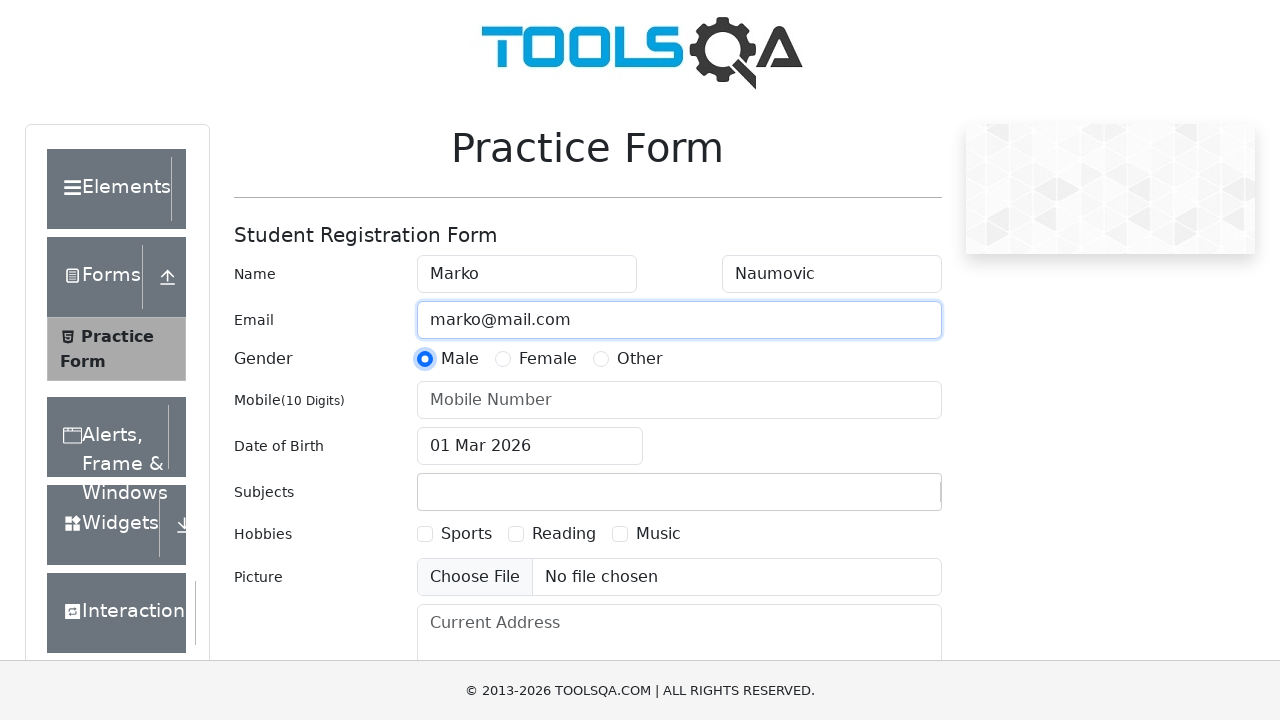

Filled phone number field with '0631234567' on #userNumber
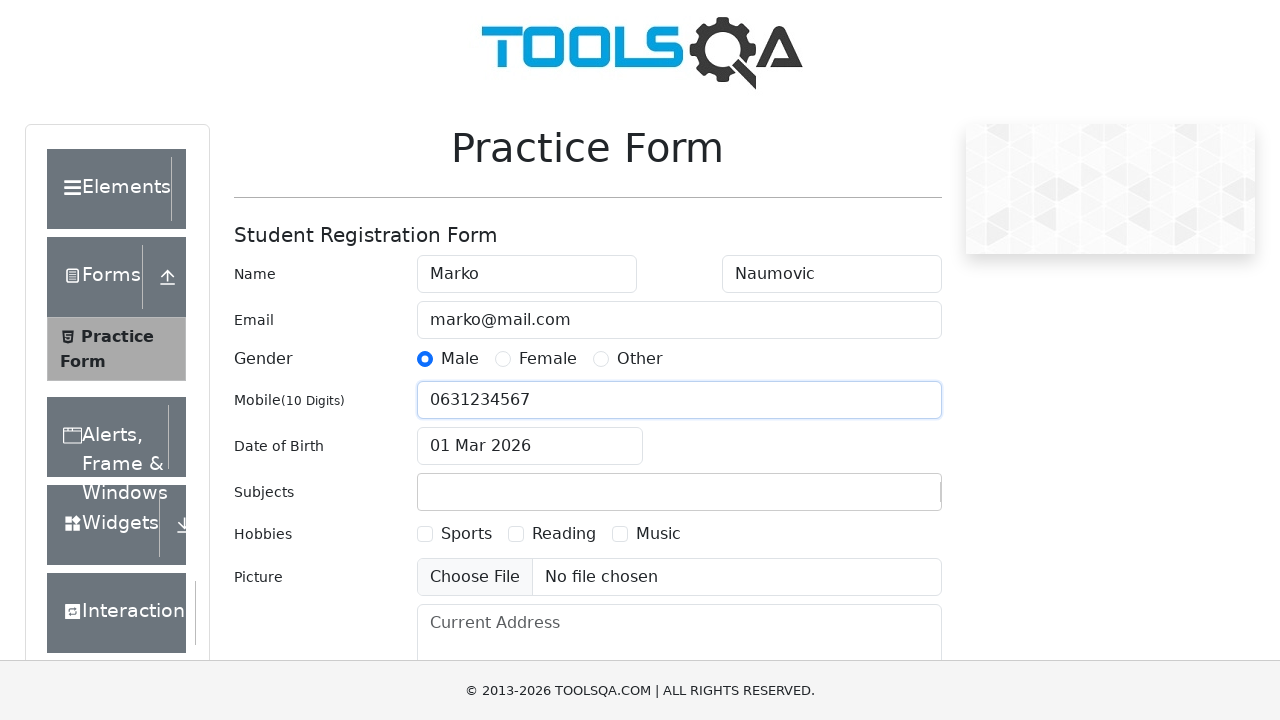

Opened date of birth picker at (530, 446) on #dateOfBirthInput
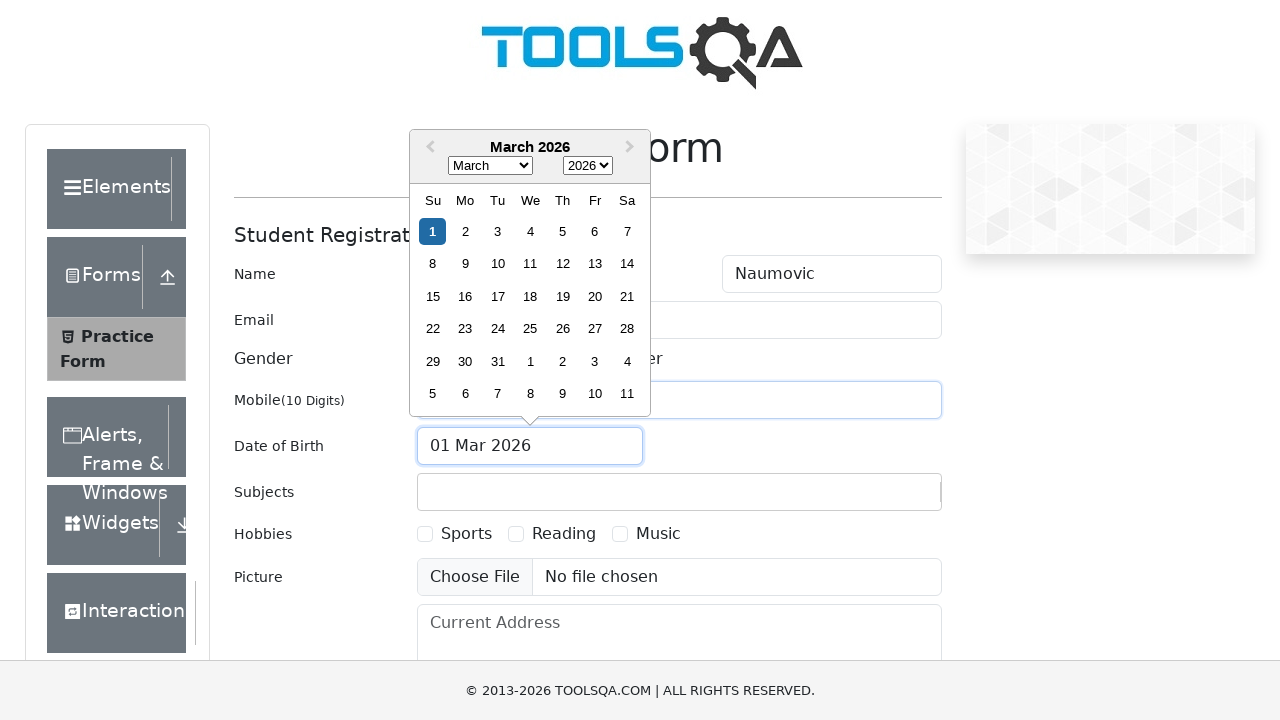

Selected November (month 10) in date picker on .react-datepicker__month-select
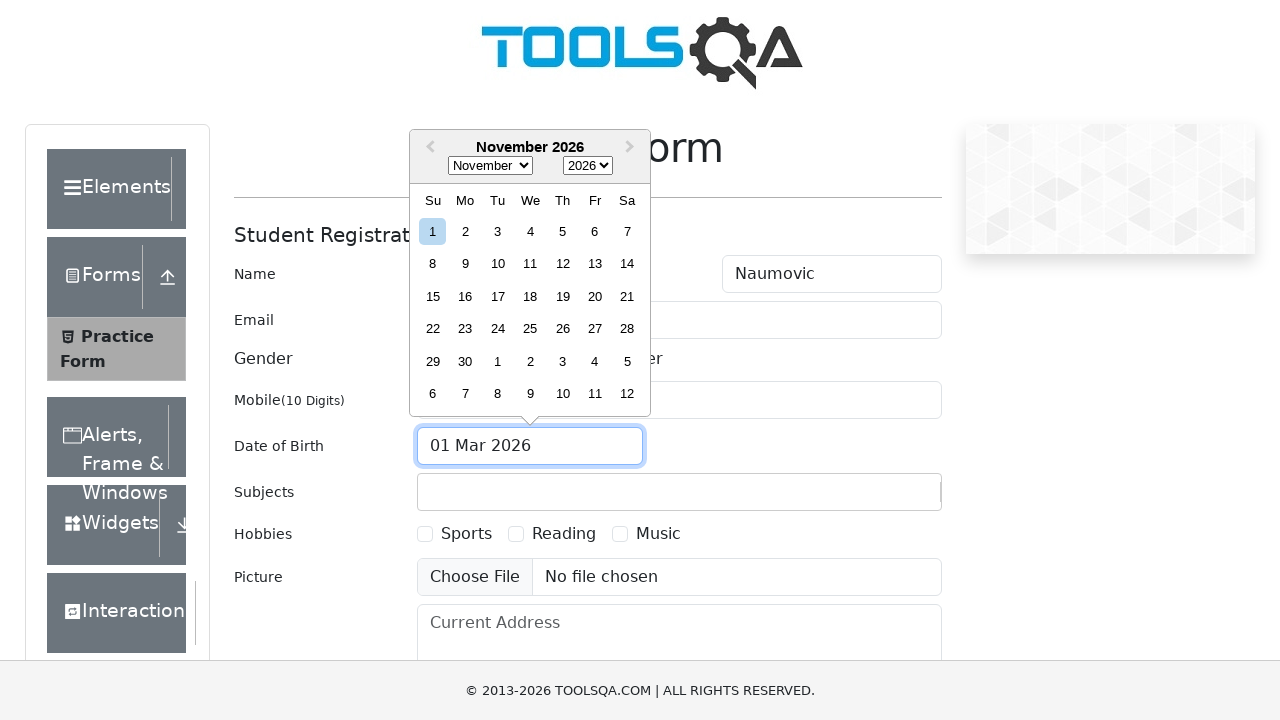

Selected year 2002 in date picker on .react-datepicker__year-select
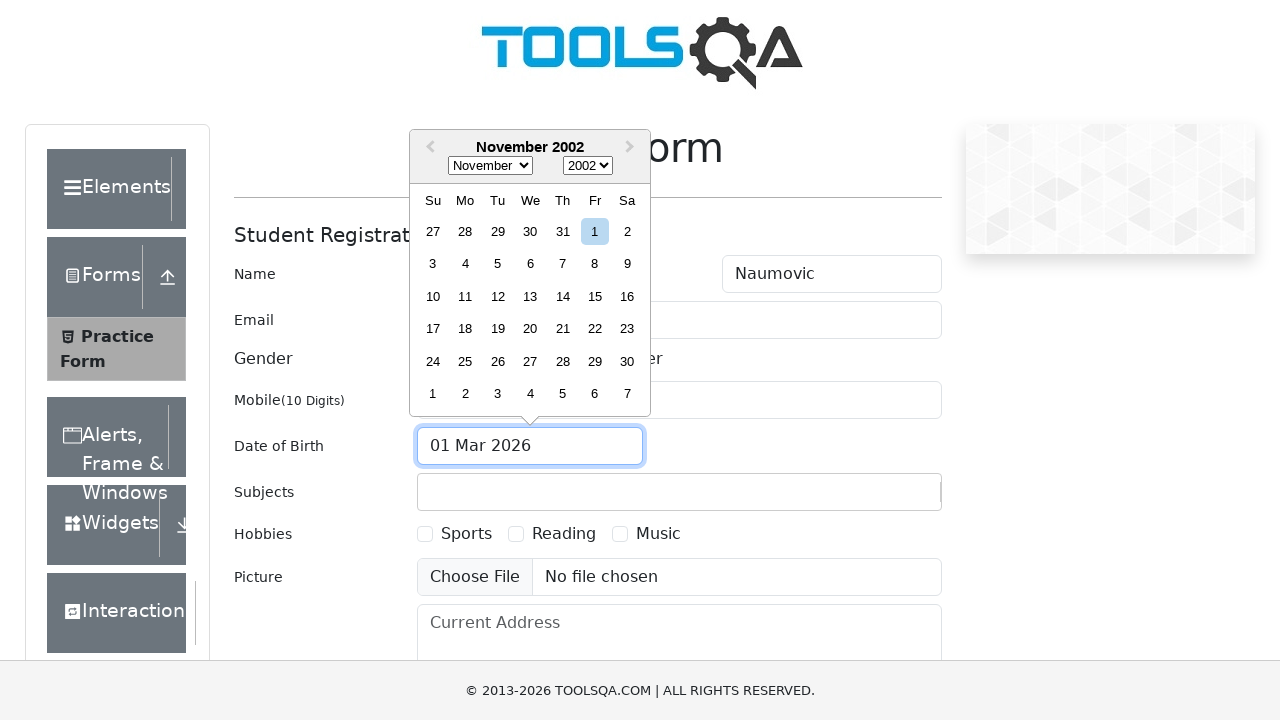

Selected day 8 from date picker at (595, 264) on .react-datepicker__day--008
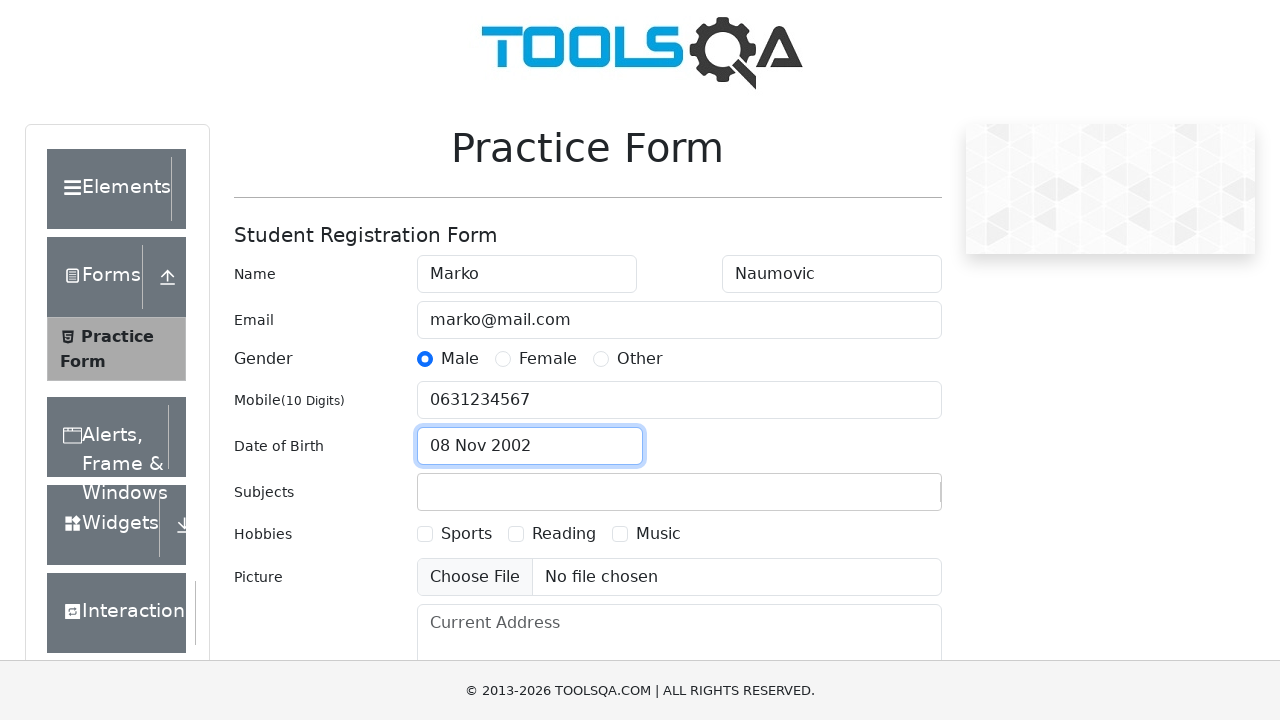

Filled subjects field with 'Ucimo QA' on #subjectsInput
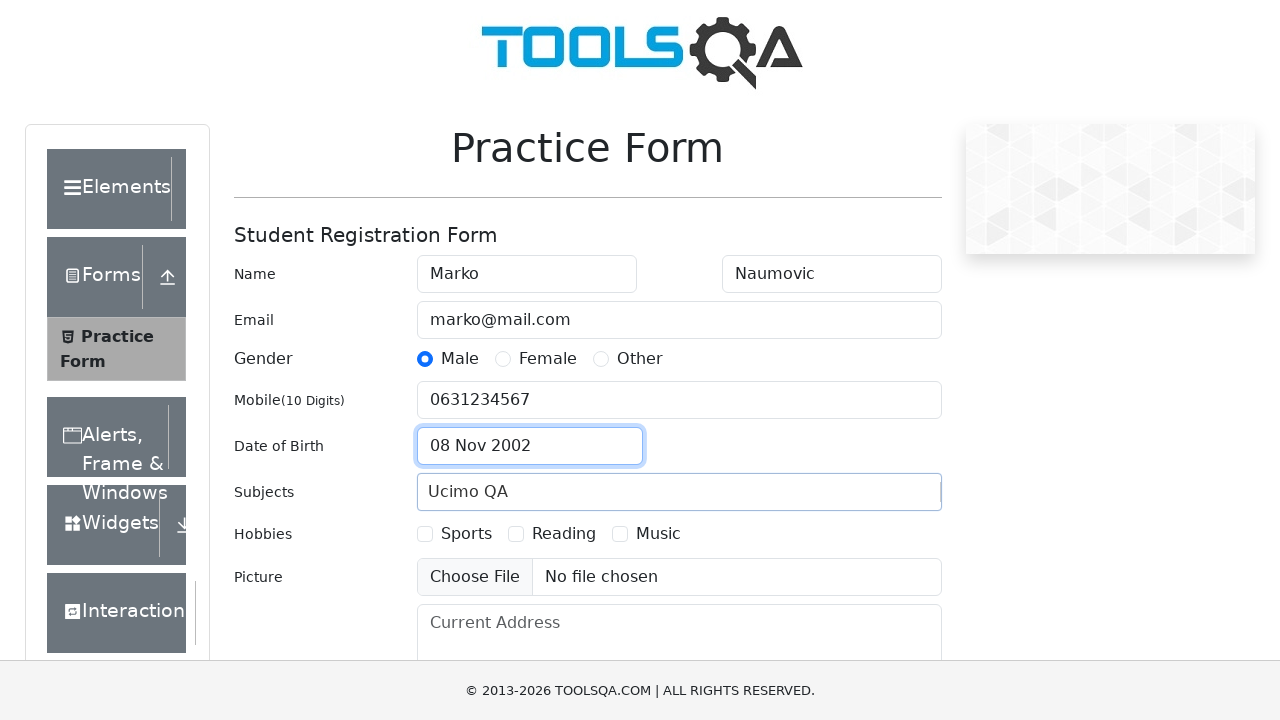

Selected Music hobby checkbox at (658, 534) on label[for='hobbies-checkbox-3']
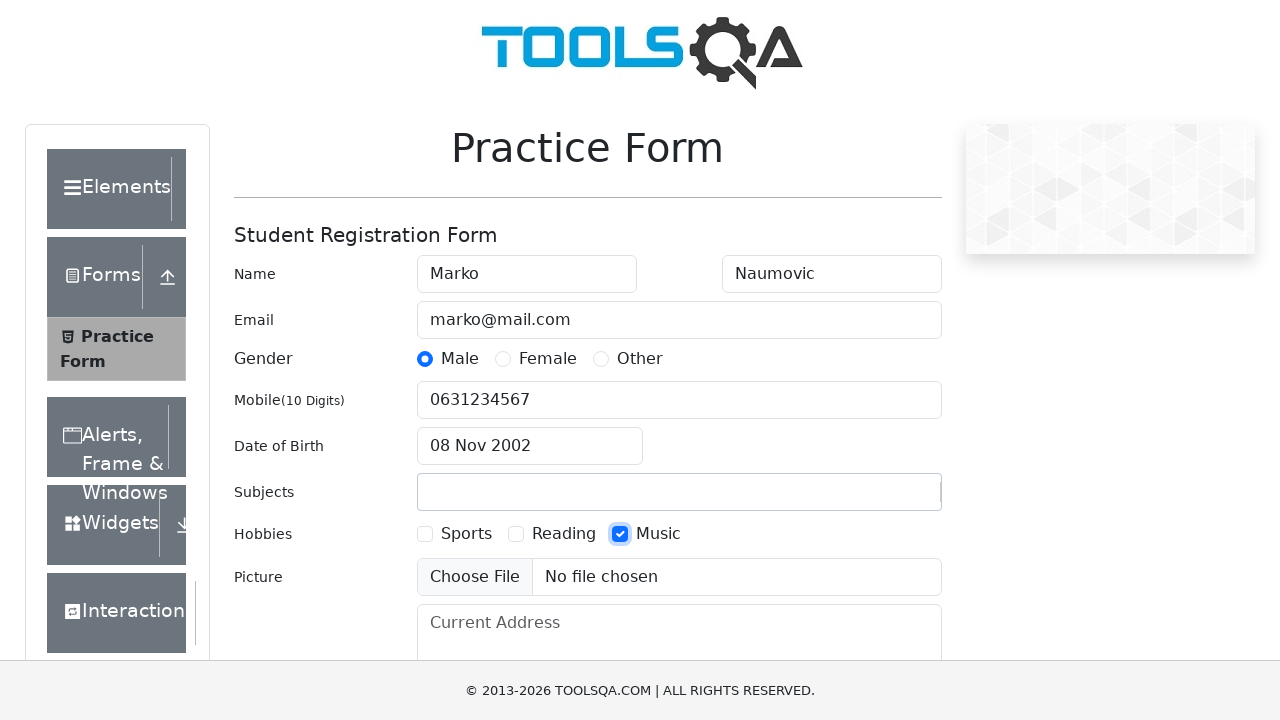

Filled current address field with 'Cometrade' on #currentAddress
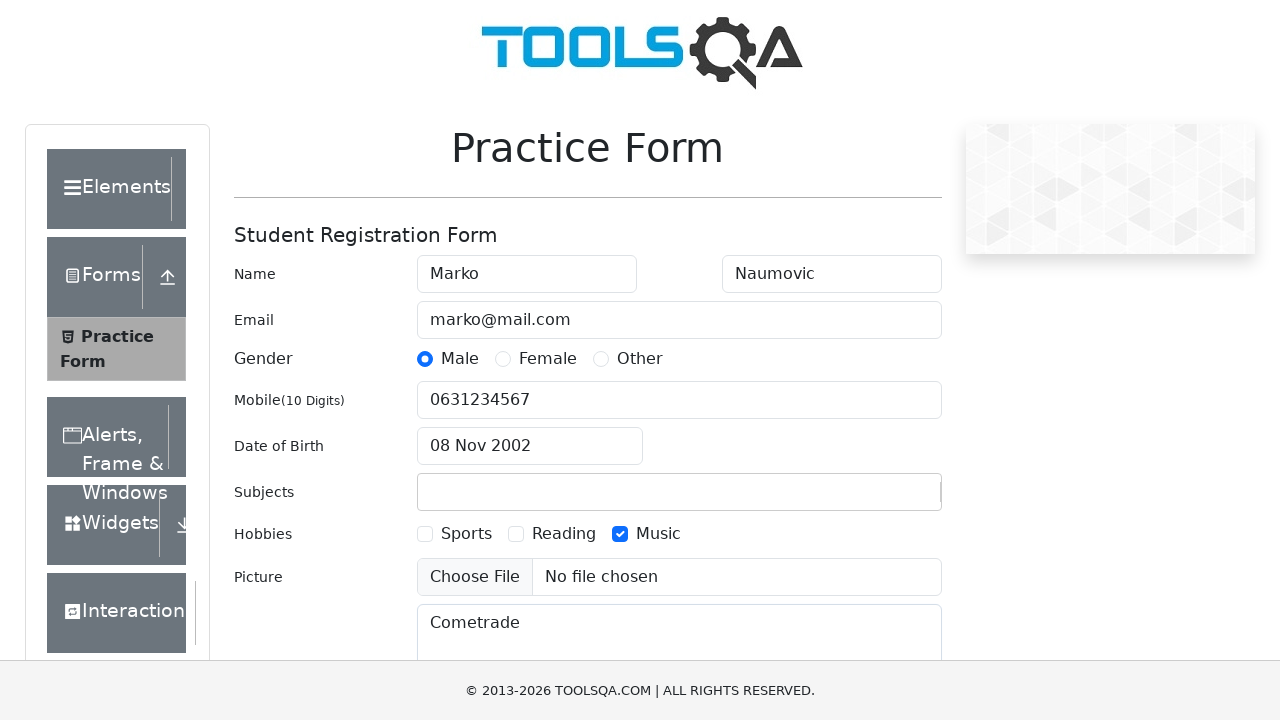

Scrolled to state dropdown into view
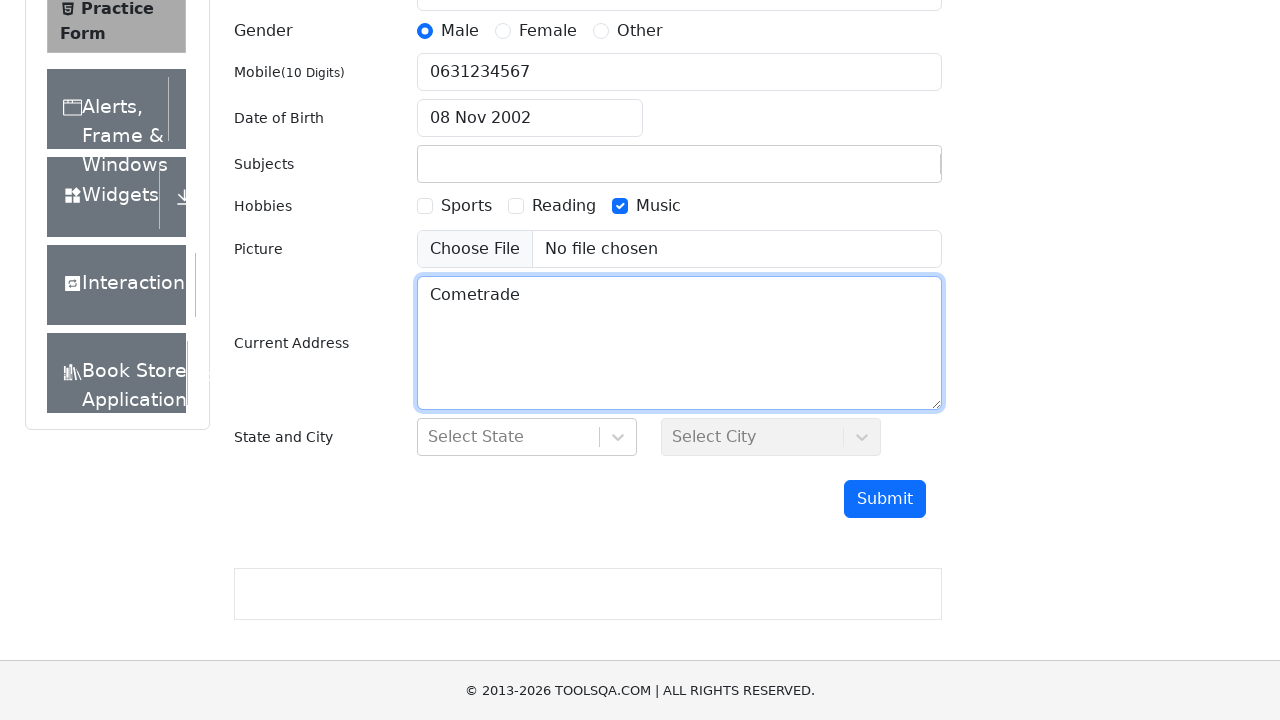

Filled state dropdown with 'NCR' on #react-select-3-input
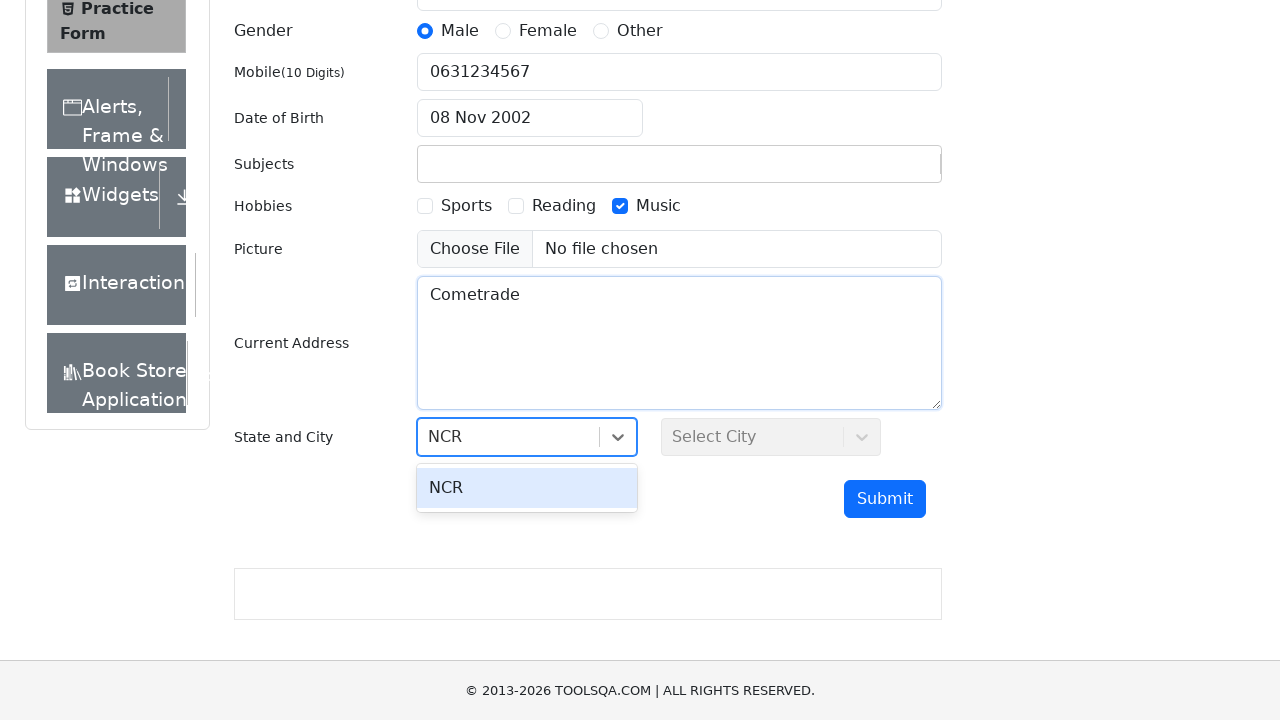

Pressed Enter to confirm state selection on #react-select-3-input
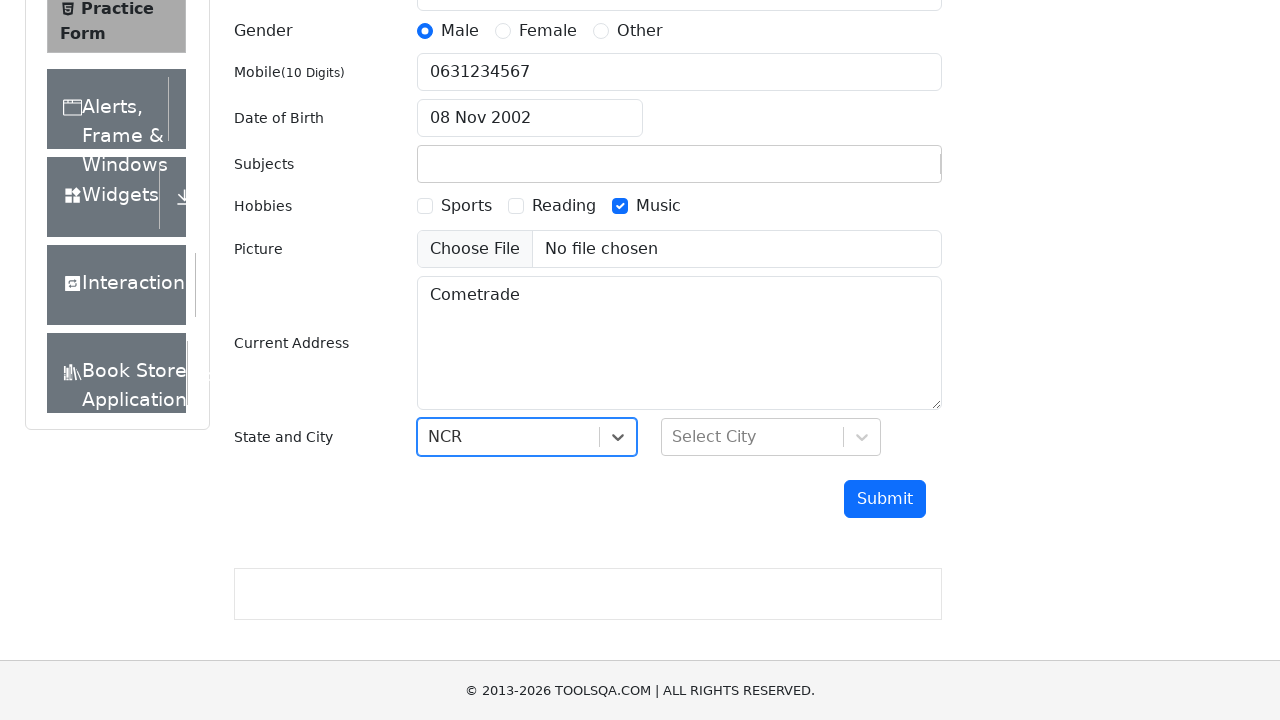

Filled city dropdown with 'Delhi' on #react-select-4-input
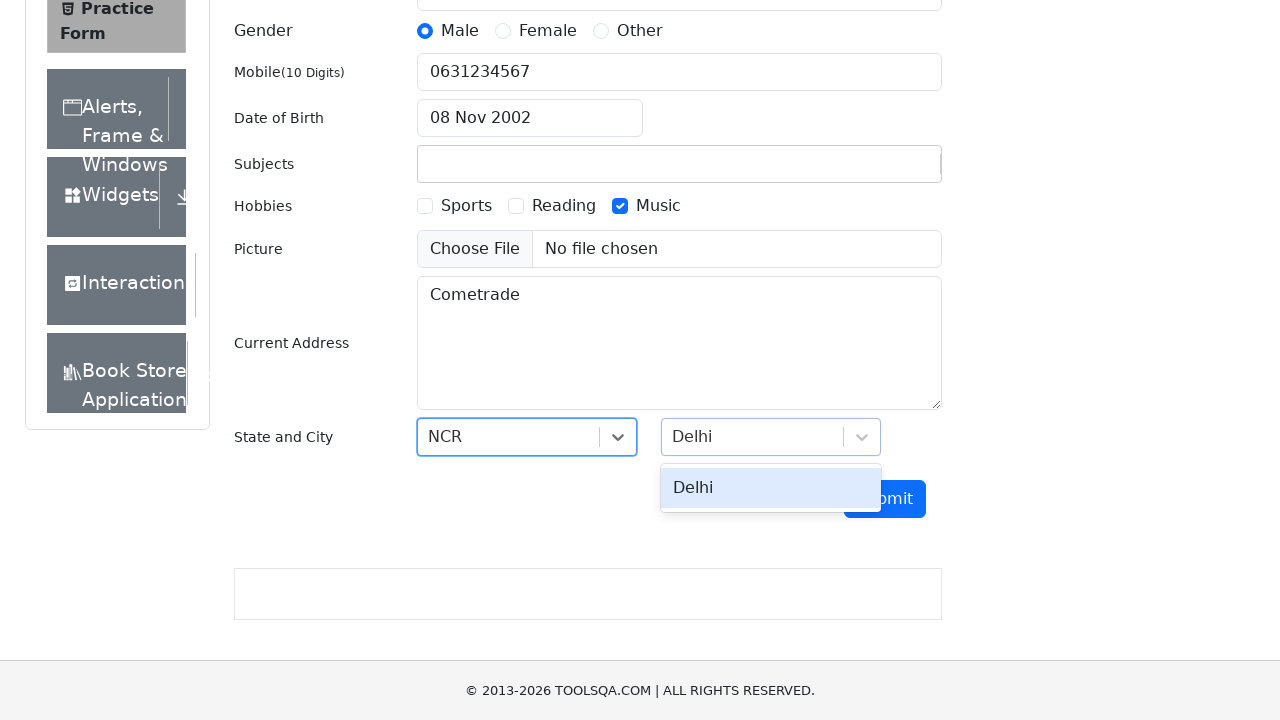

Pressed Enter to confirm city selection on #react-select-4-input
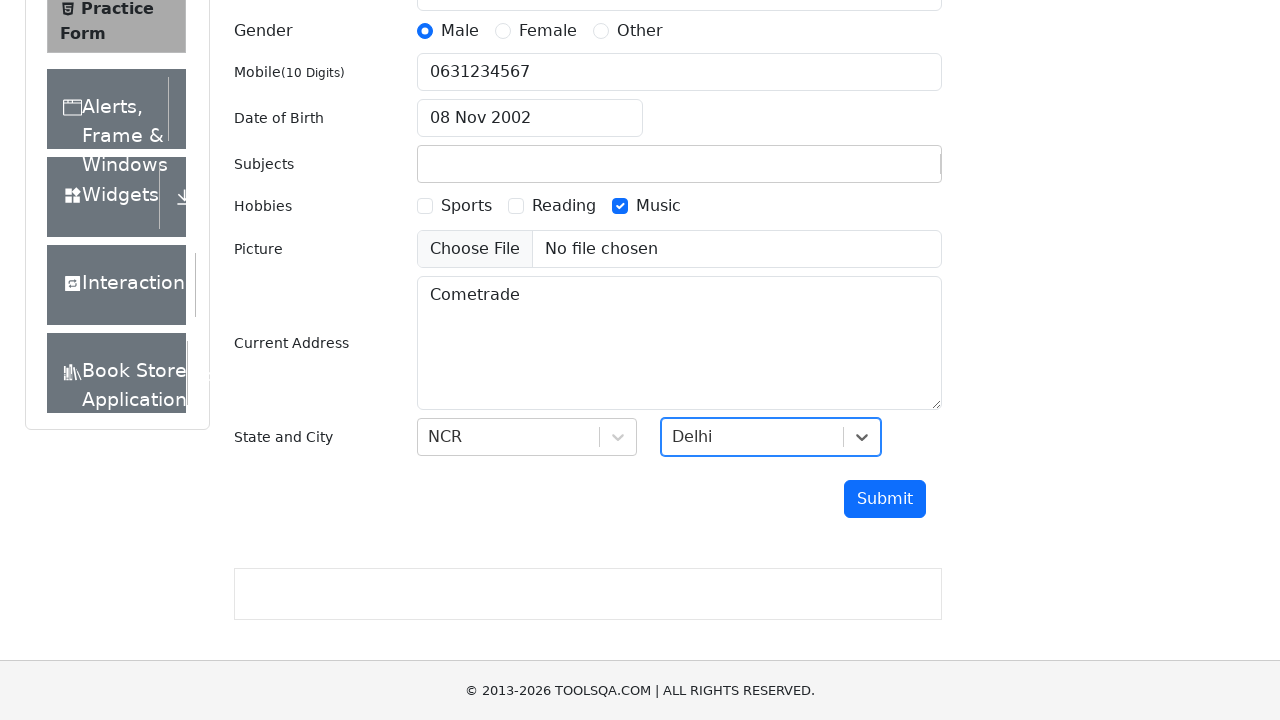

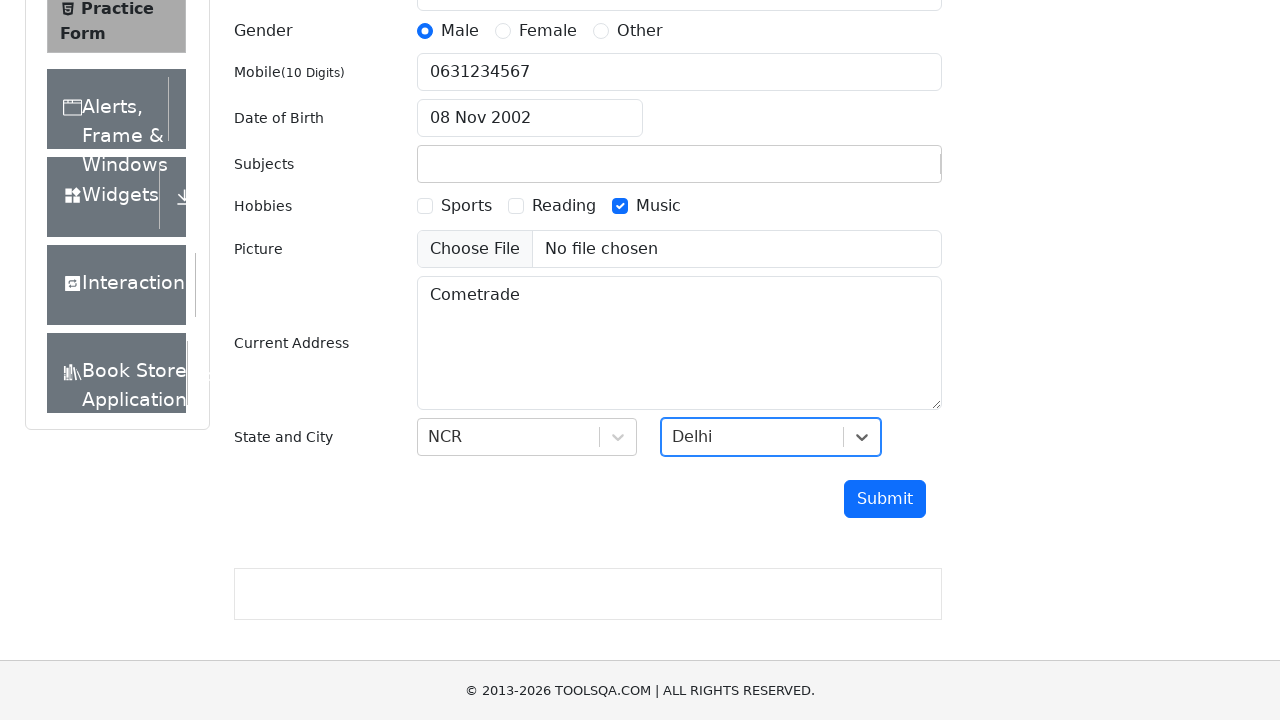